Tests JavaScript alert and confirm dialog handling by filling a name field, triggering an alert, accepting it, then triggering a confirm dialog and dismissing it.

Starting URL: https://rahulshettyacademy.com/AutomationPractice/

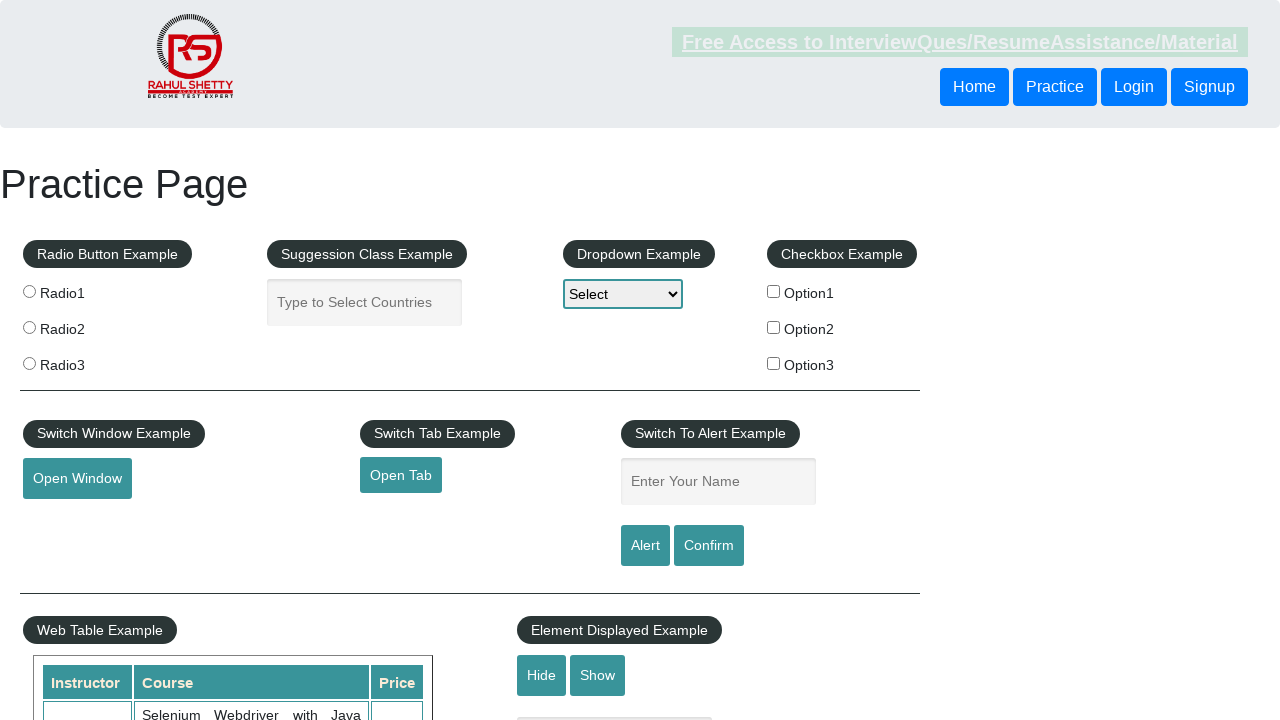

Filled name field with 'Antony' on #name
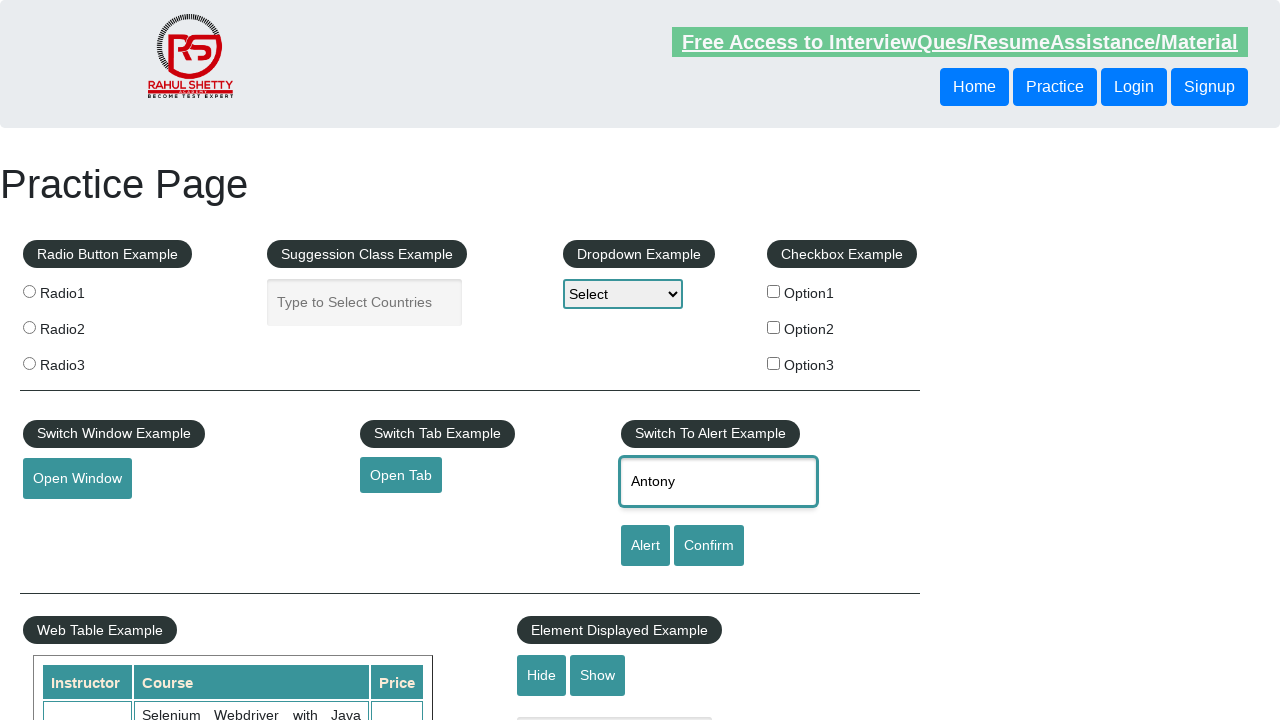

Clicked alert button to trigger JavaScript alert at (645, 546) on #alertbtn
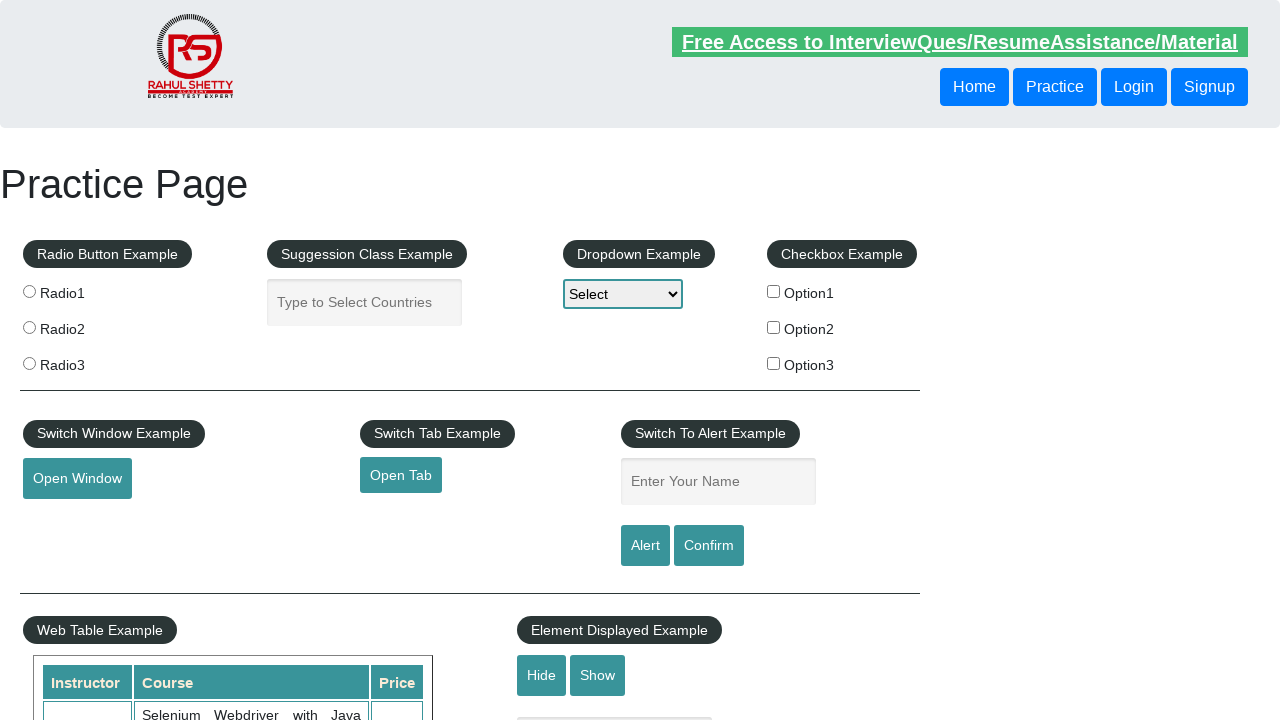

Set up dialog handler to accept alerts
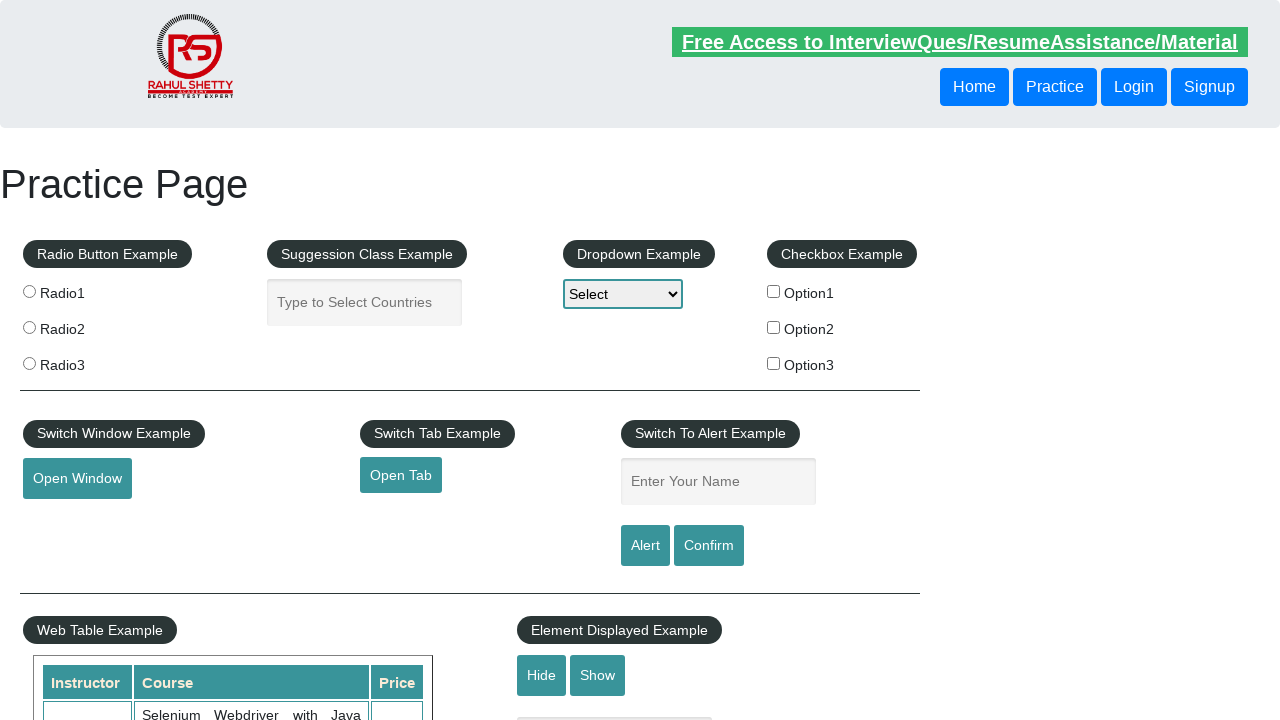

Configured dialog handler for alert acceptance
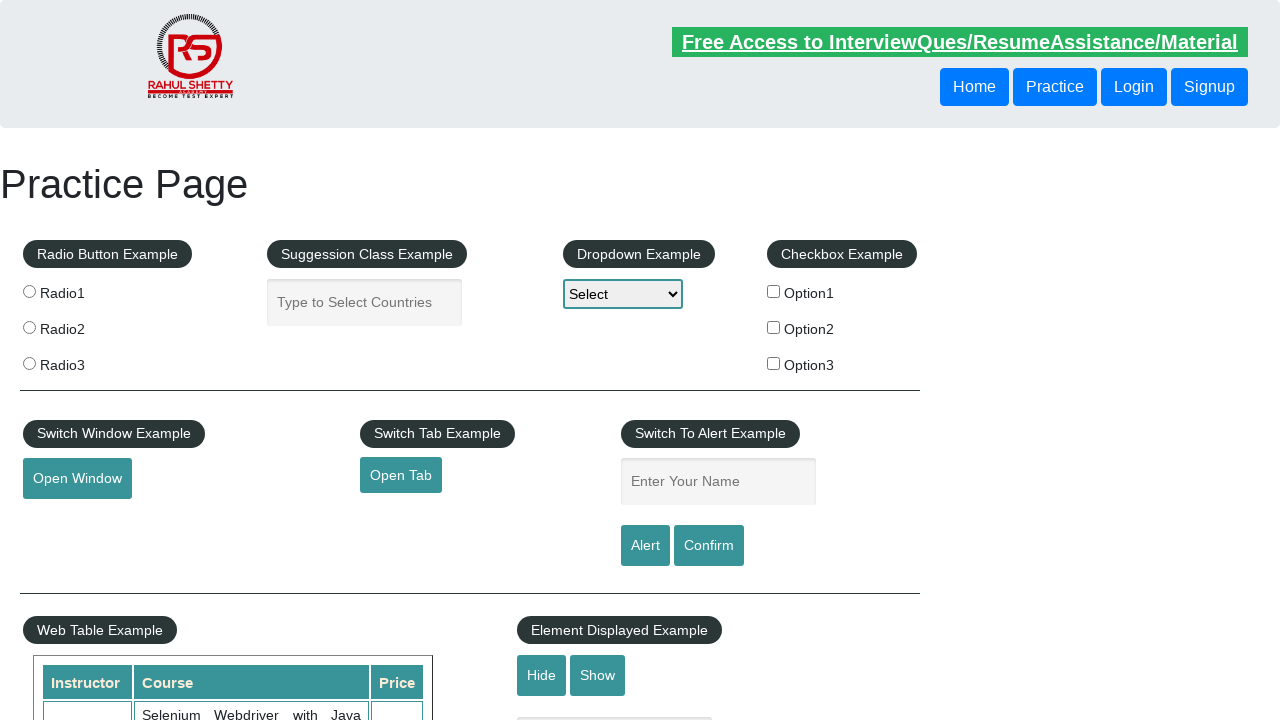

Clicked alert button to trigger alert dialog at (645, 546) on #alertbtn
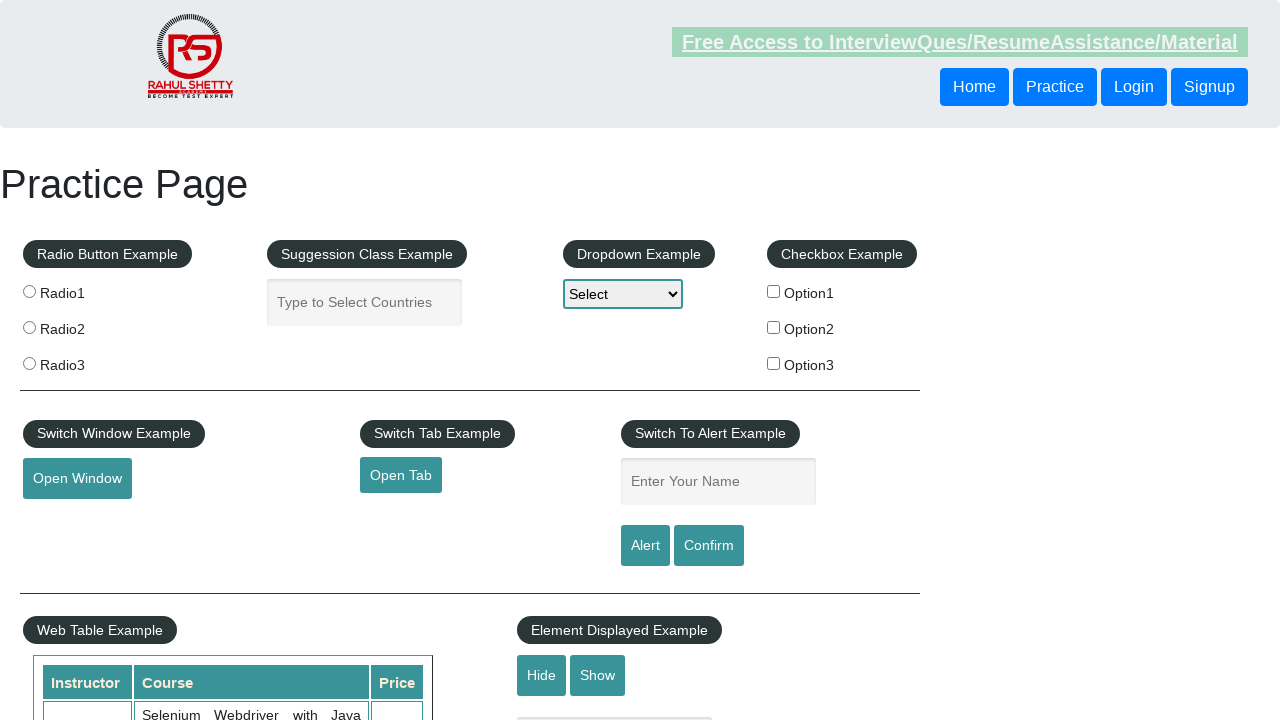

Waited for alert dialog to be processed
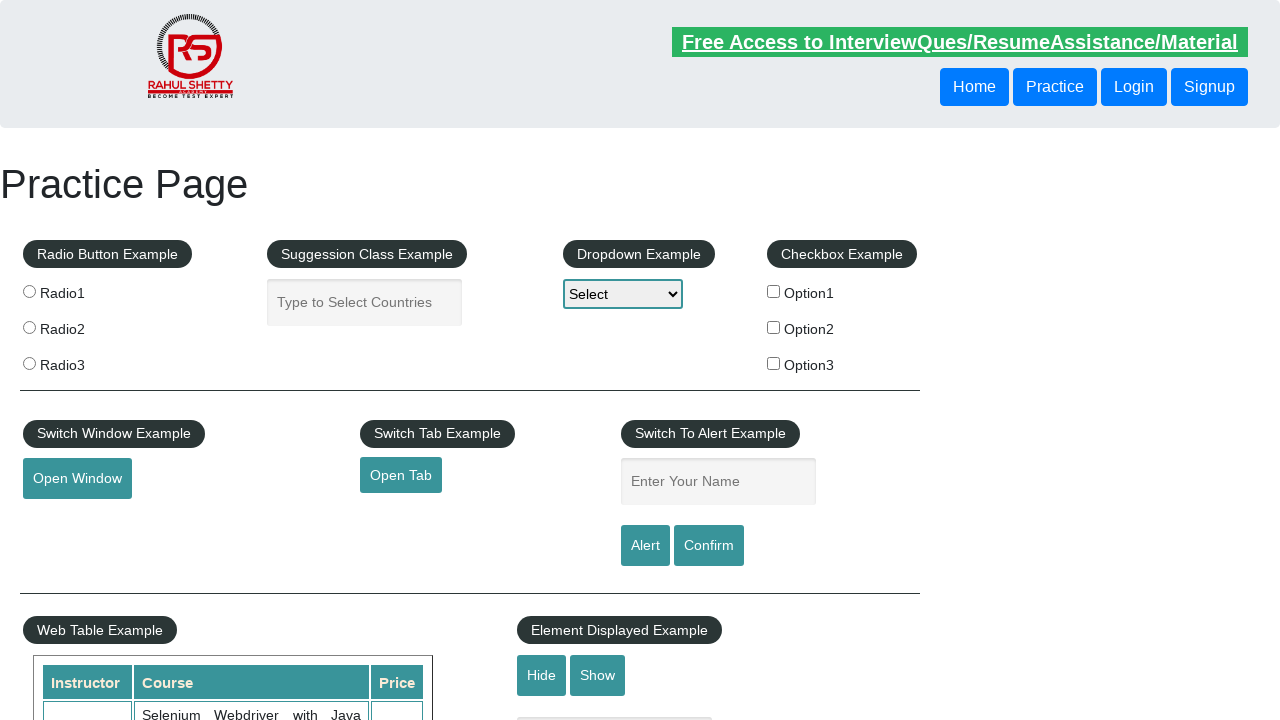

Configured dialog handler for confirm dismissal
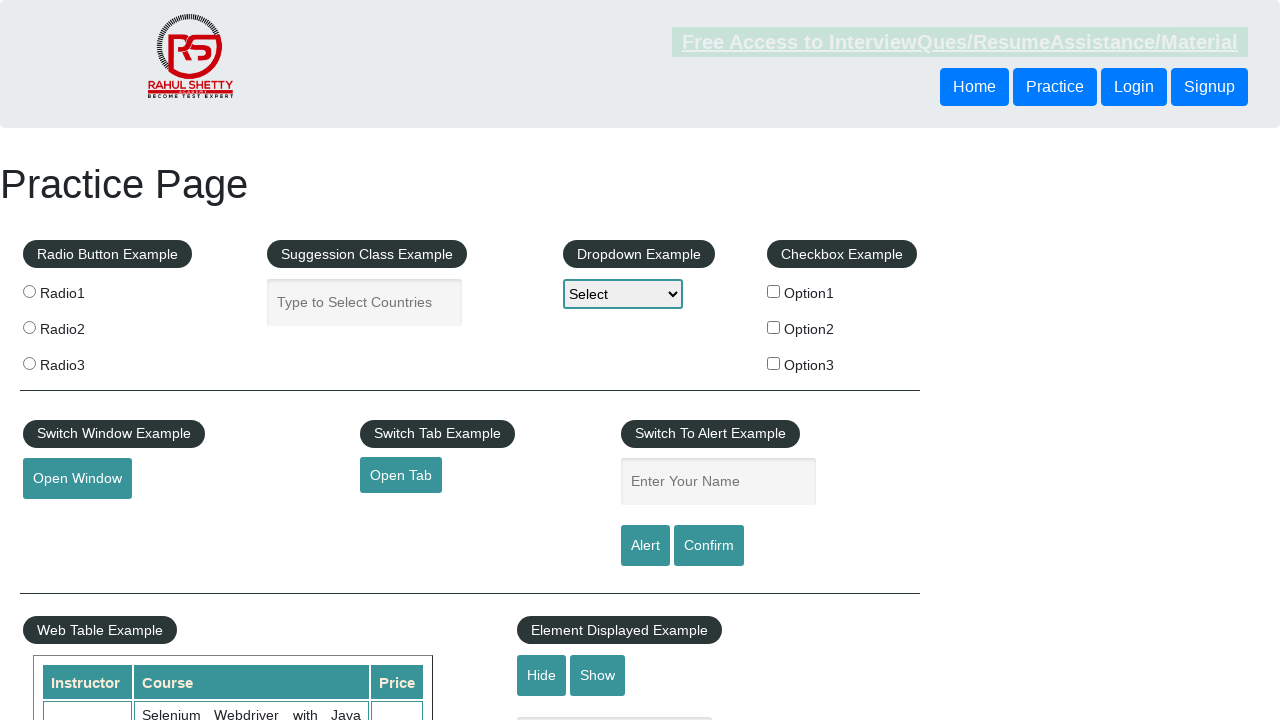

Clicked confirm button to trigger confirm dialog at (709, 546) on input[id='confirmbtn']
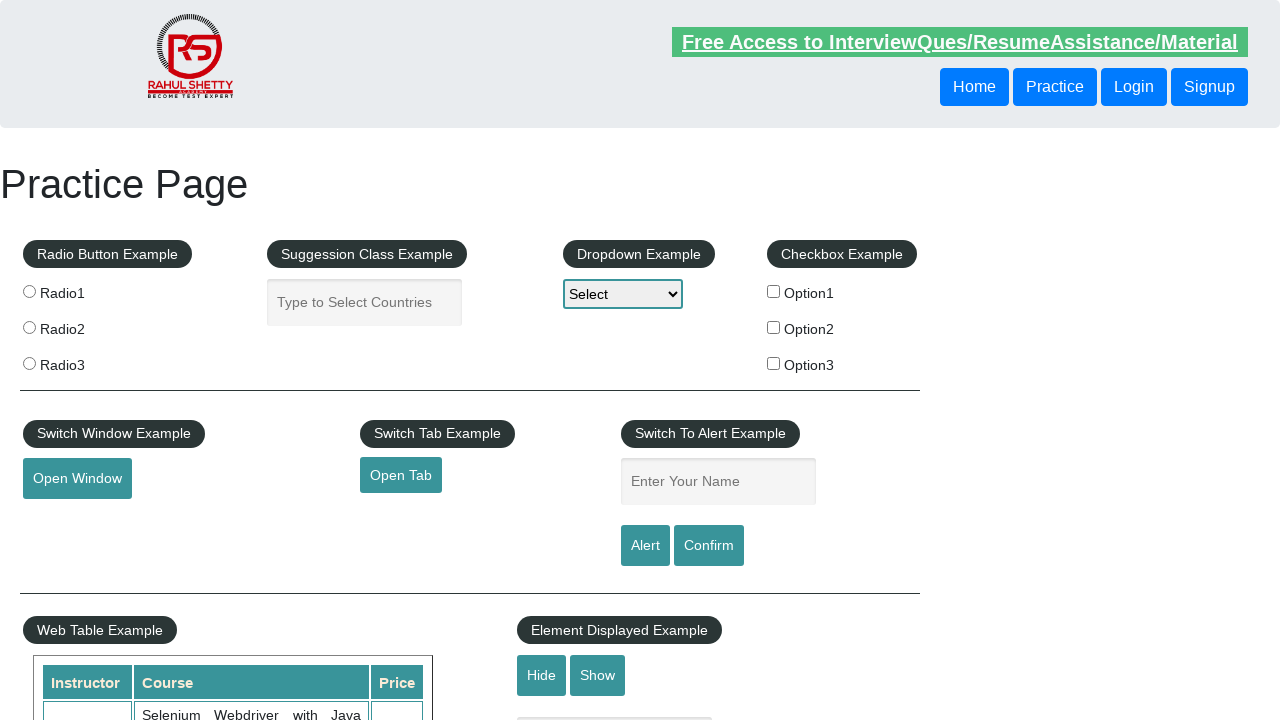

Waited for confirm dialog to be processed
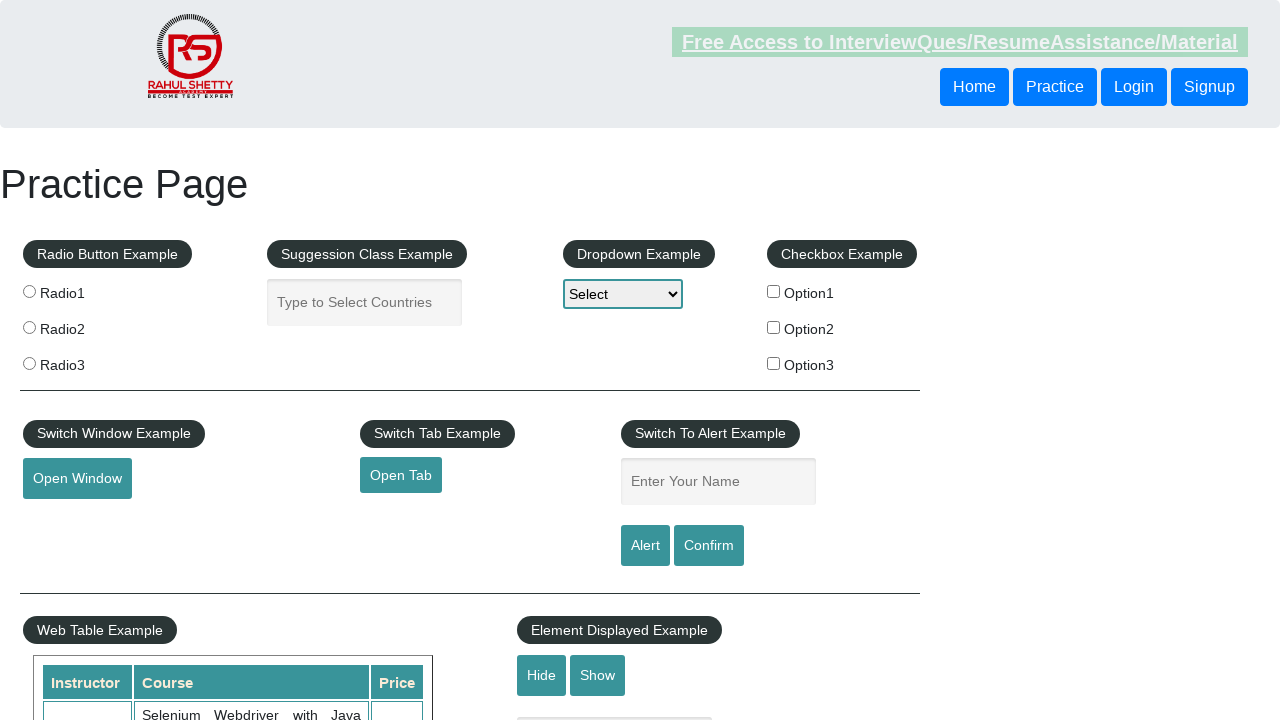

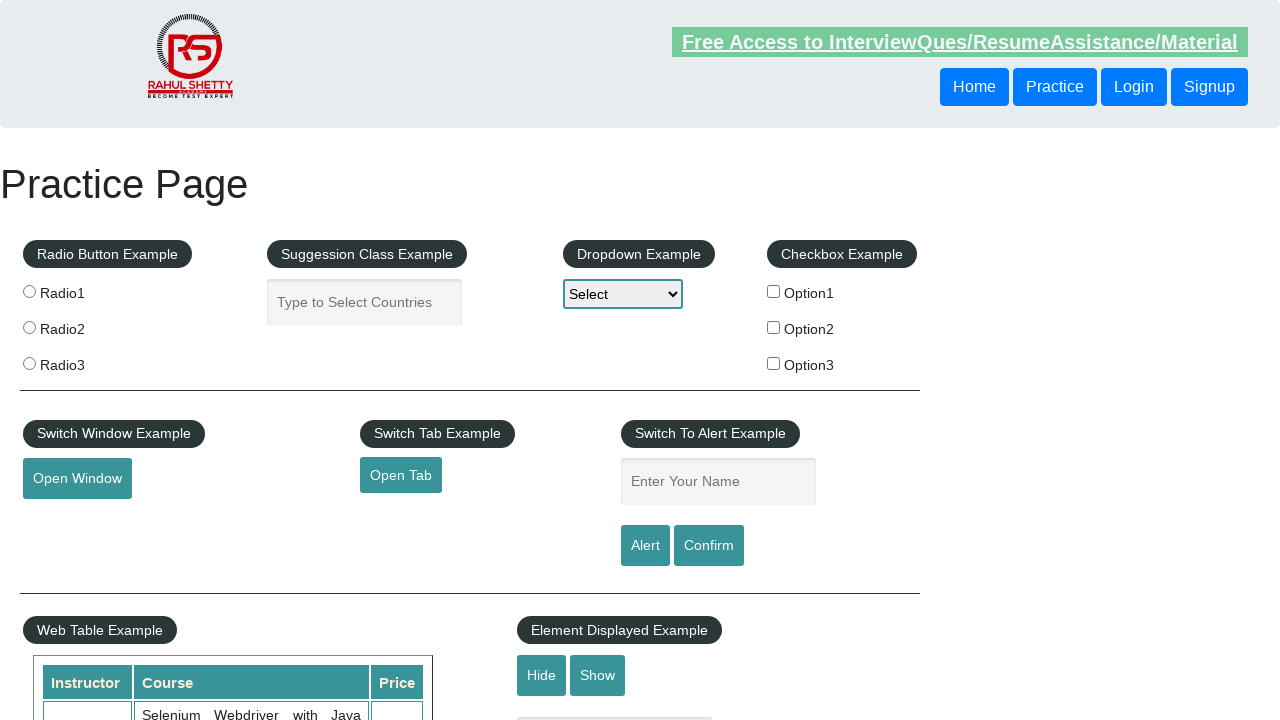